Tests flight search functionality by selecting departure and destination cities, then calculates the total sum of flight prices displayed in the results table.

Starting URL: https://blazedemo.com/

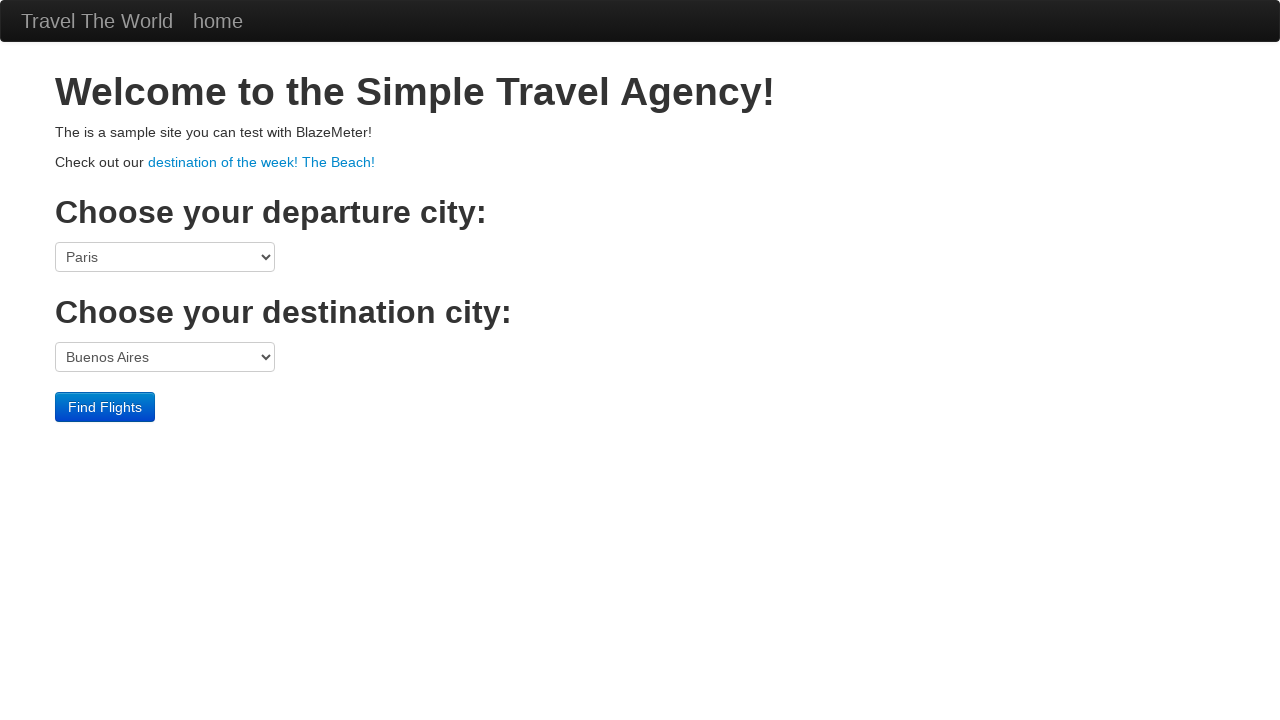

Selected Boston as departure city on select[name='fromPort']
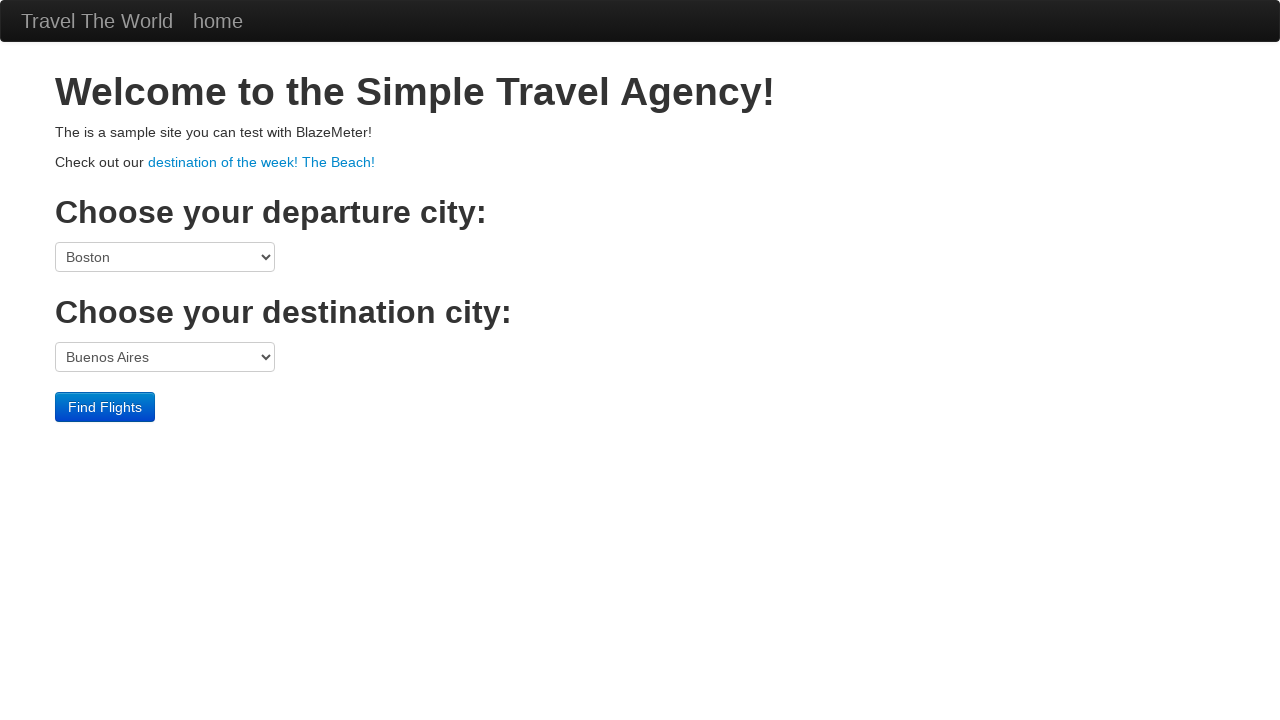

Selected Dublin as destination city on select[name='toPort']
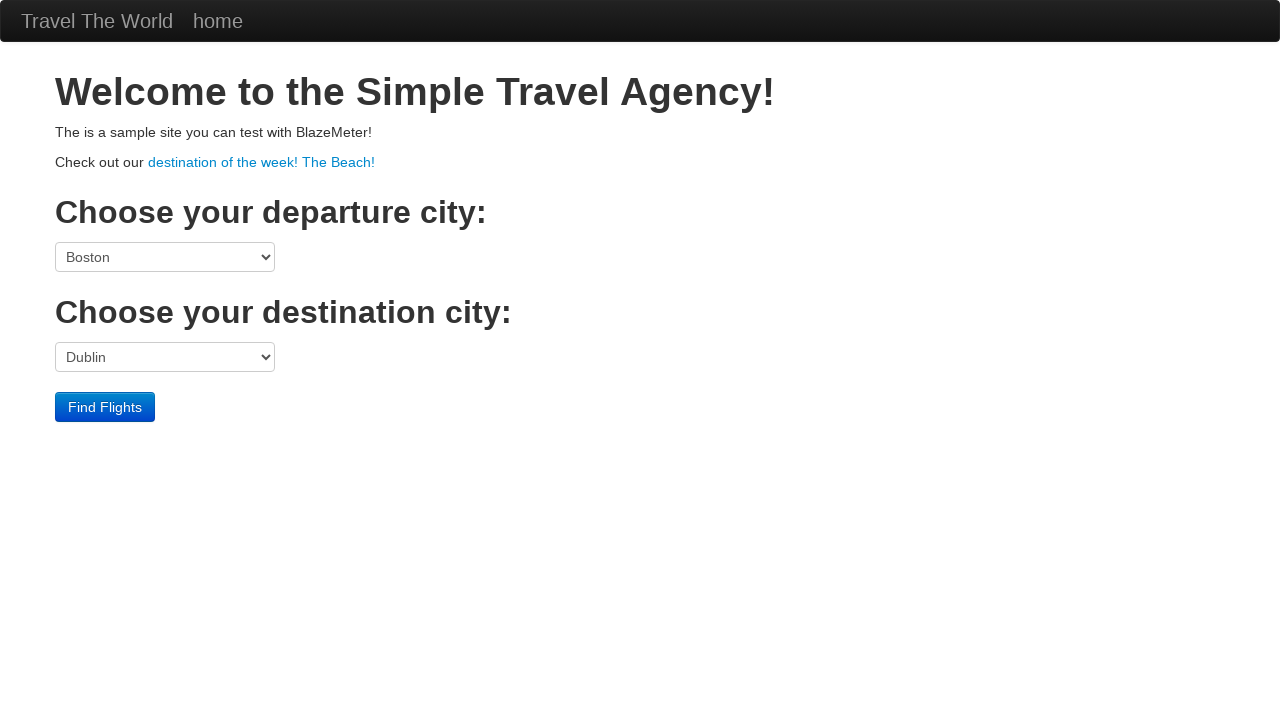

Clicked Find Flights button to search for available flights at (105, 407) on input[value='Find Flights']
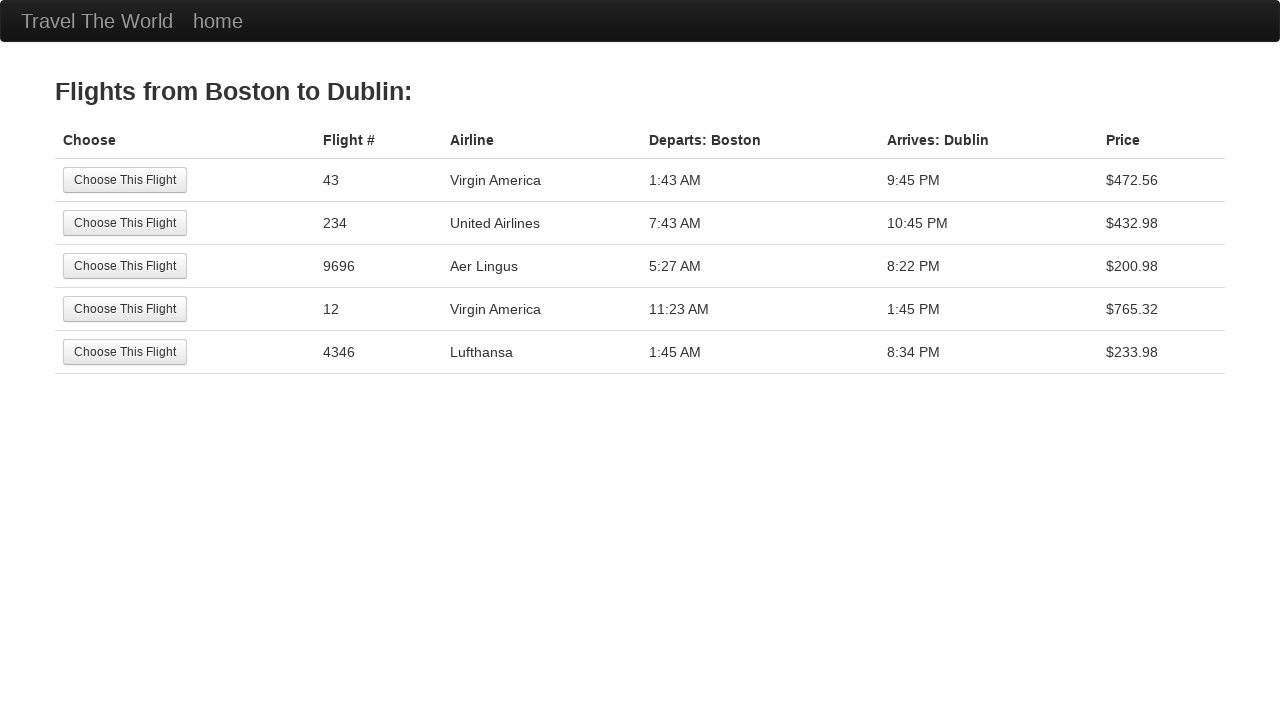

Flight results table loaded successfully
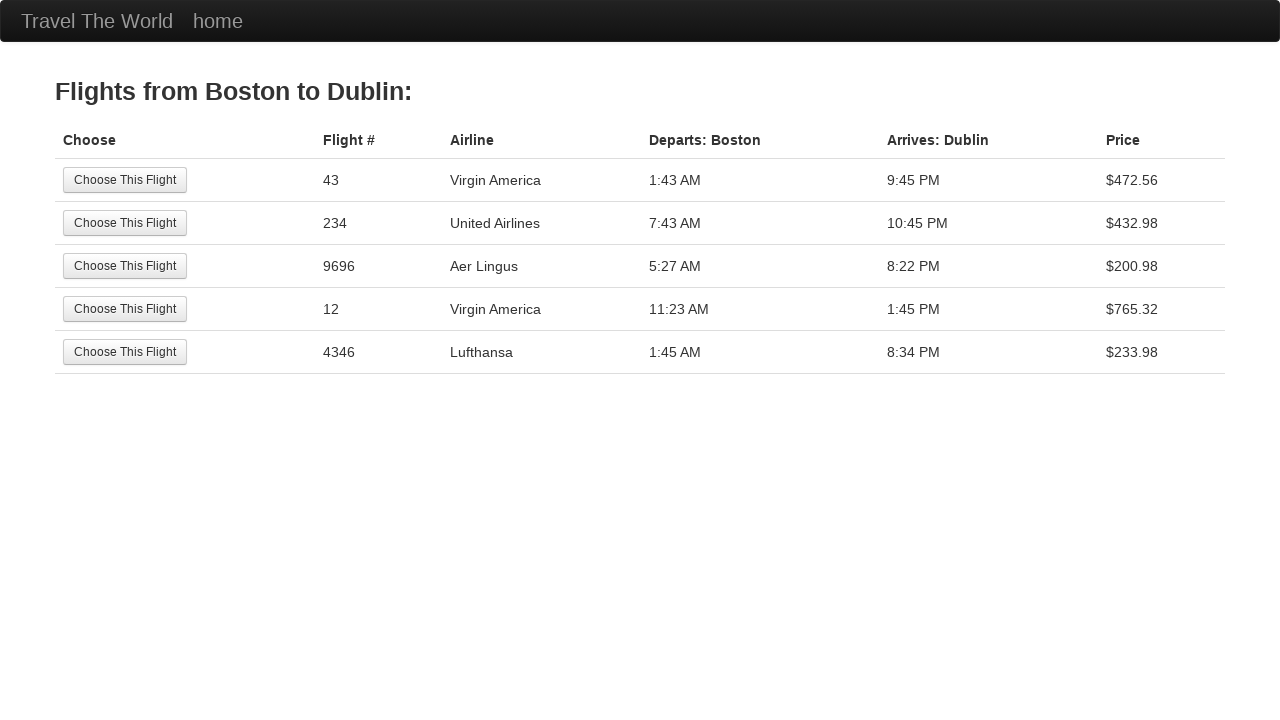

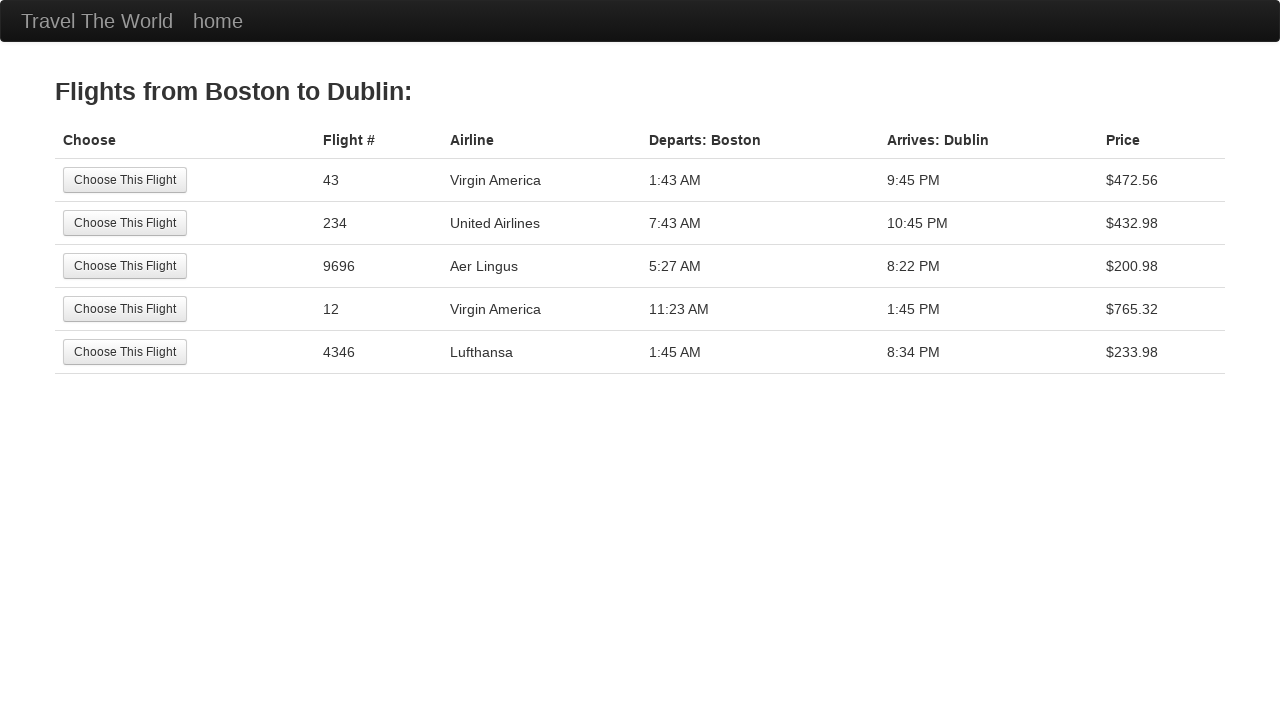